Tests checkbox handling functionality by selecting a specific day-of-week checkbox (Thursday) on a test automation practice page

Starting URL: https://testautomationpractice.blogspot.com/

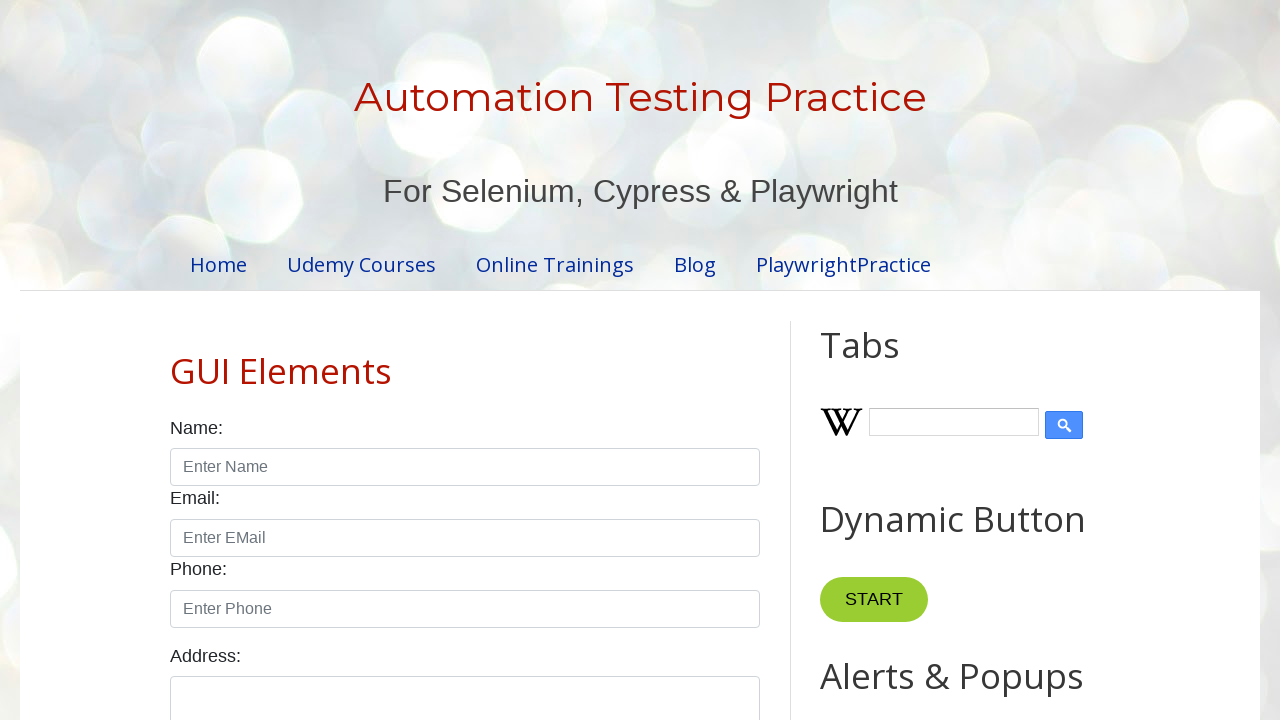

Navigated to test automation practice page
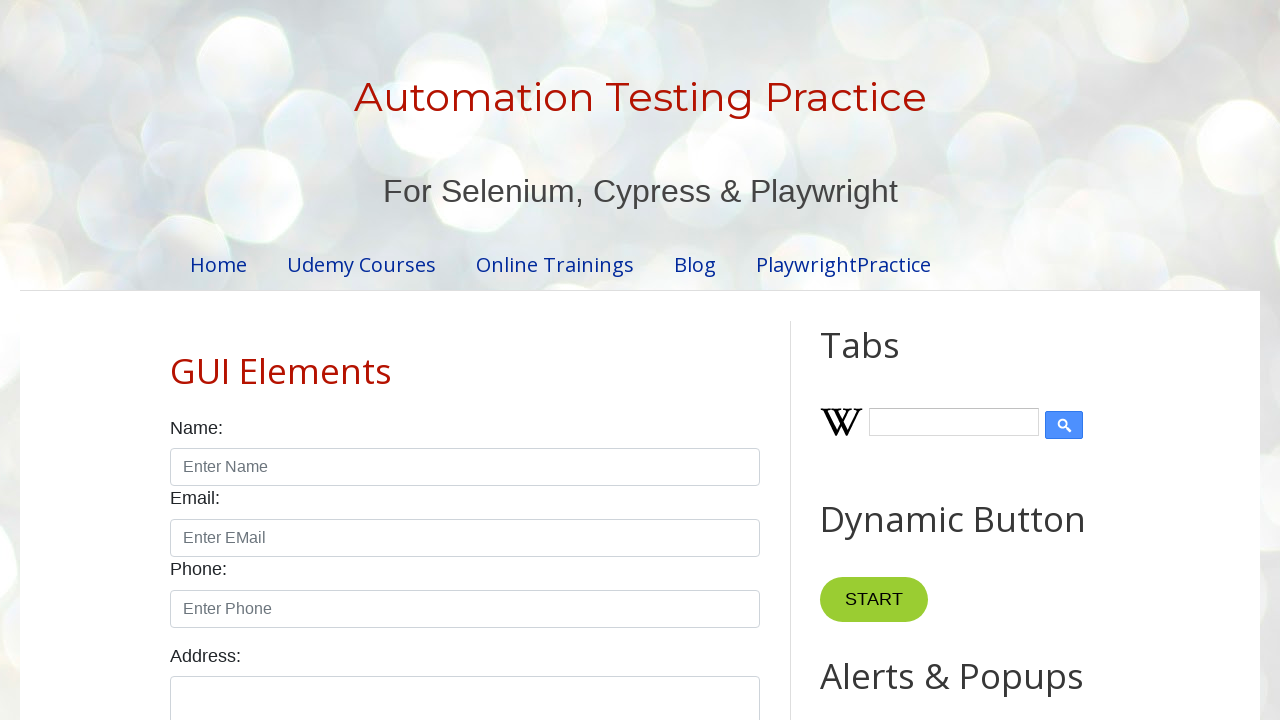

Located Thursday checkbox element
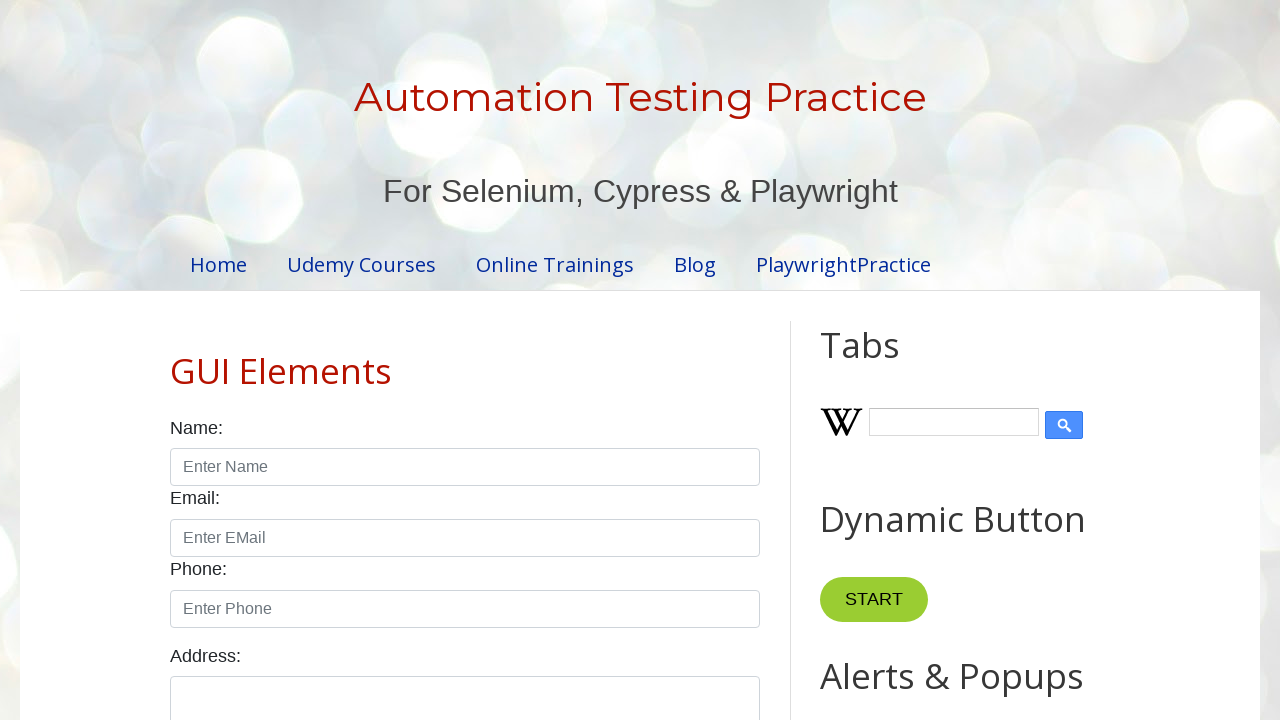

Verified Thursday checkbox is not already selected
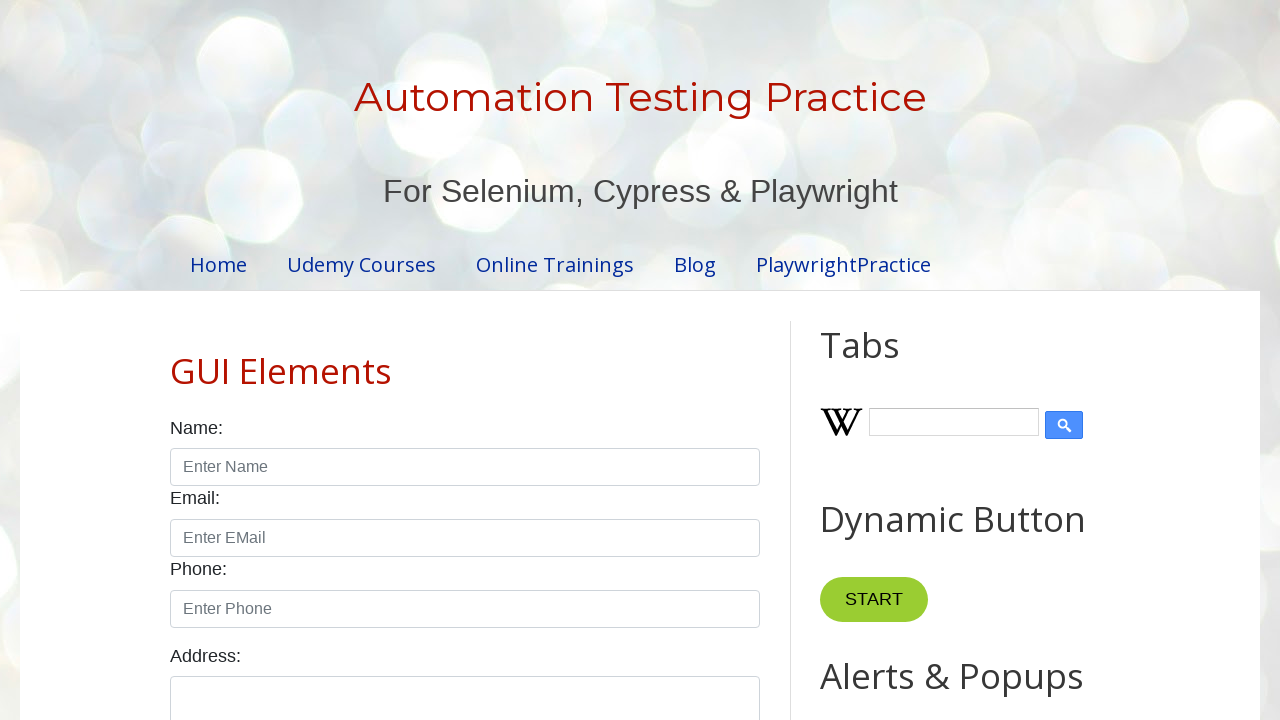

Clicked Thursday checkbox to select it at (604, 360) on input#thursday
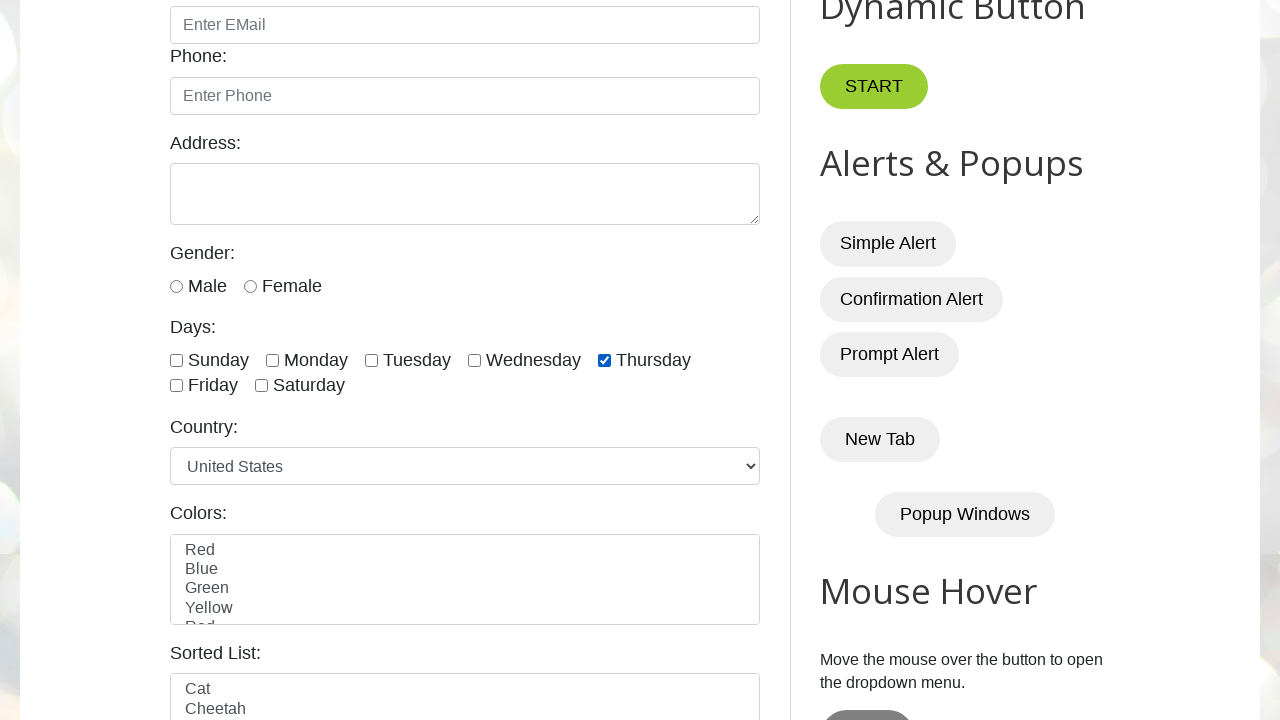

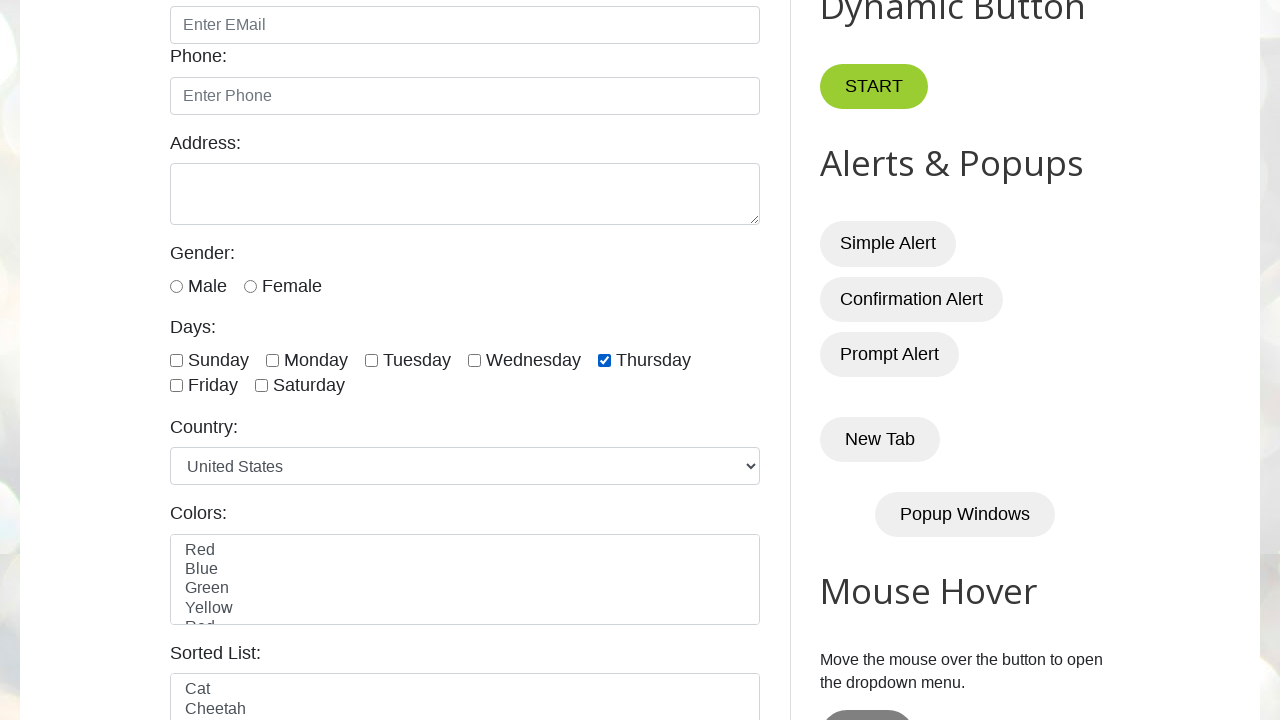